Navigates to the base URL and verifies the URL contains expected text

Starting URL: https://demoqa.com/

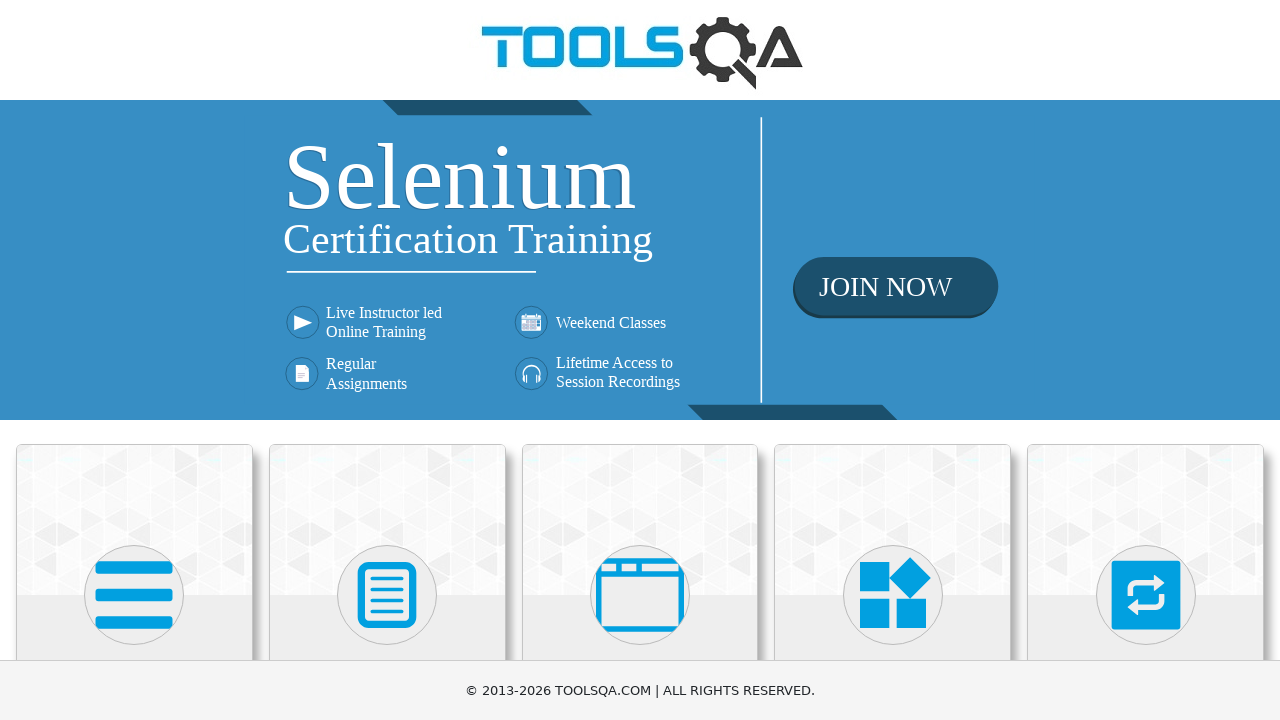

Navigated to base URL https://demoqa.com/
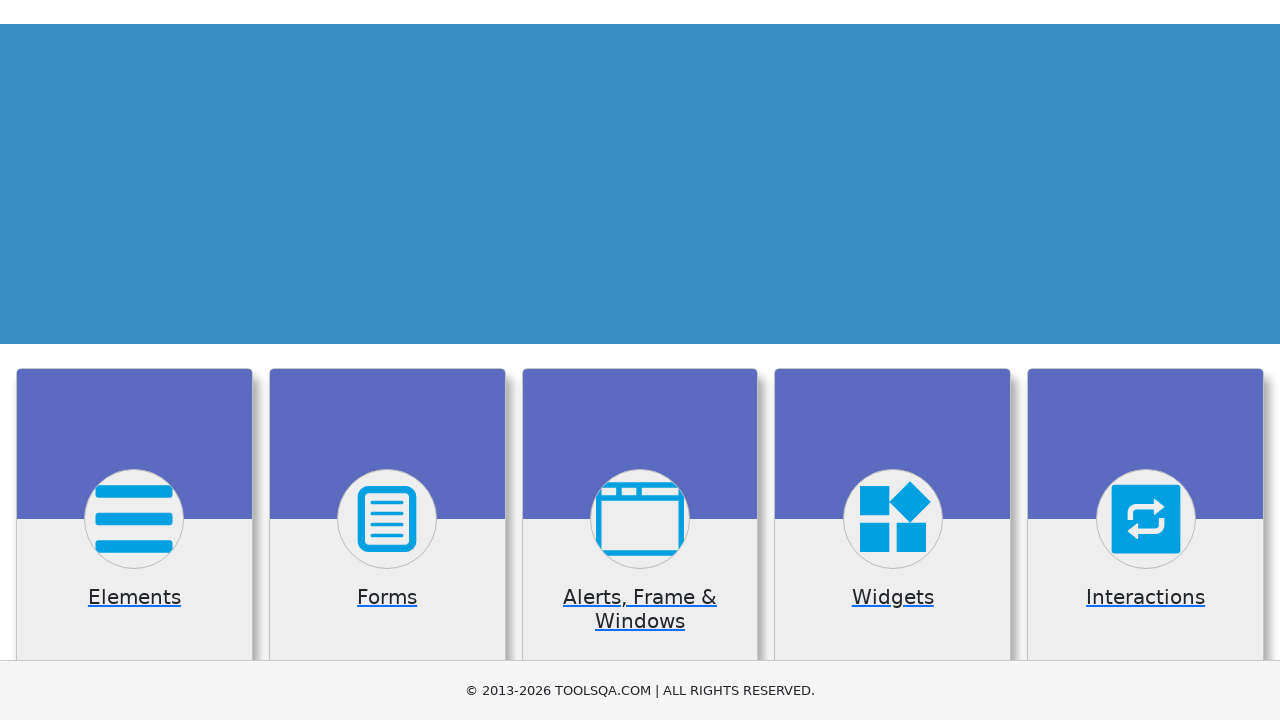

Verified that URL contains 'qa'
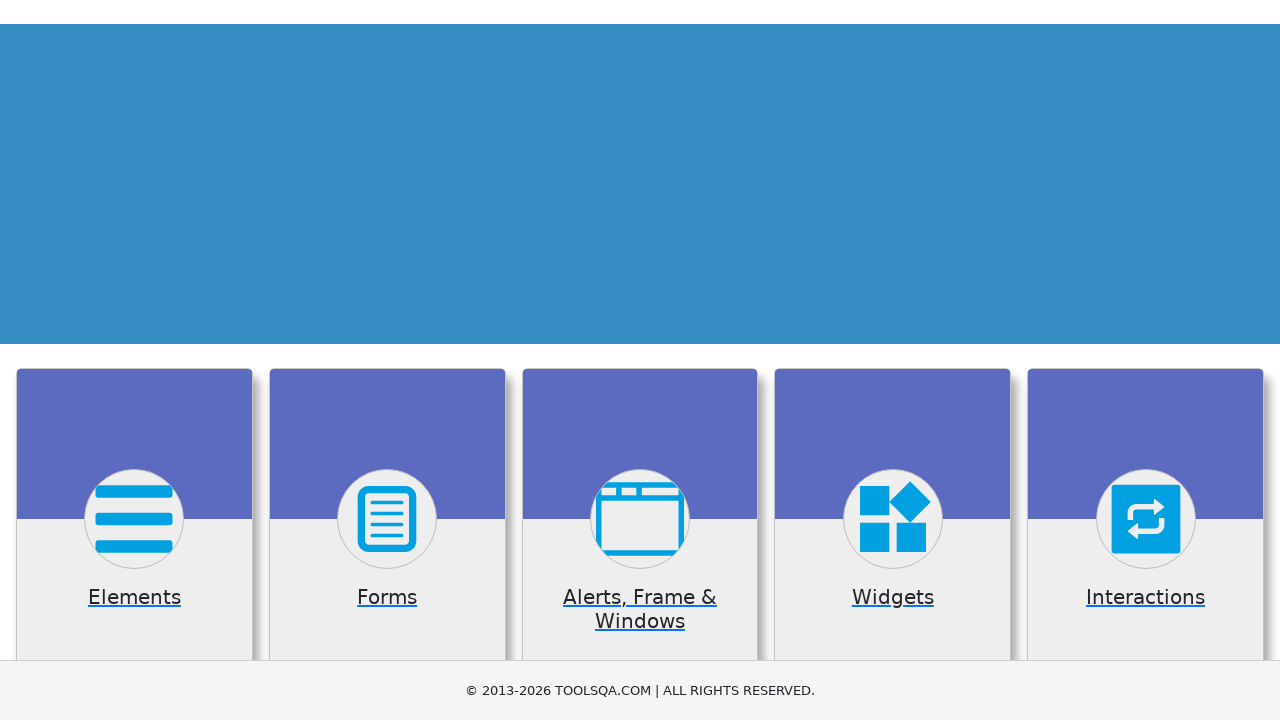

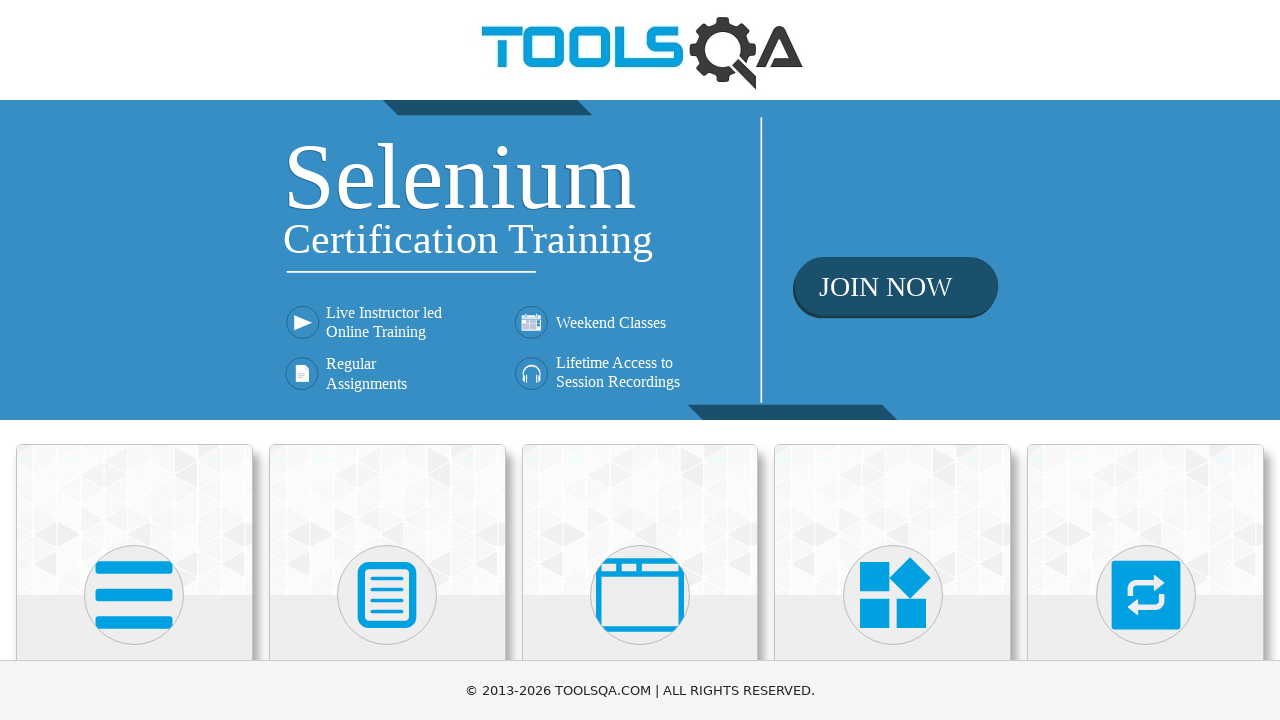